Verifies that none of the elements with class "test" contain the number 190 in their text

Starting URL: https://uljanovs.github.io/site/examples/locators

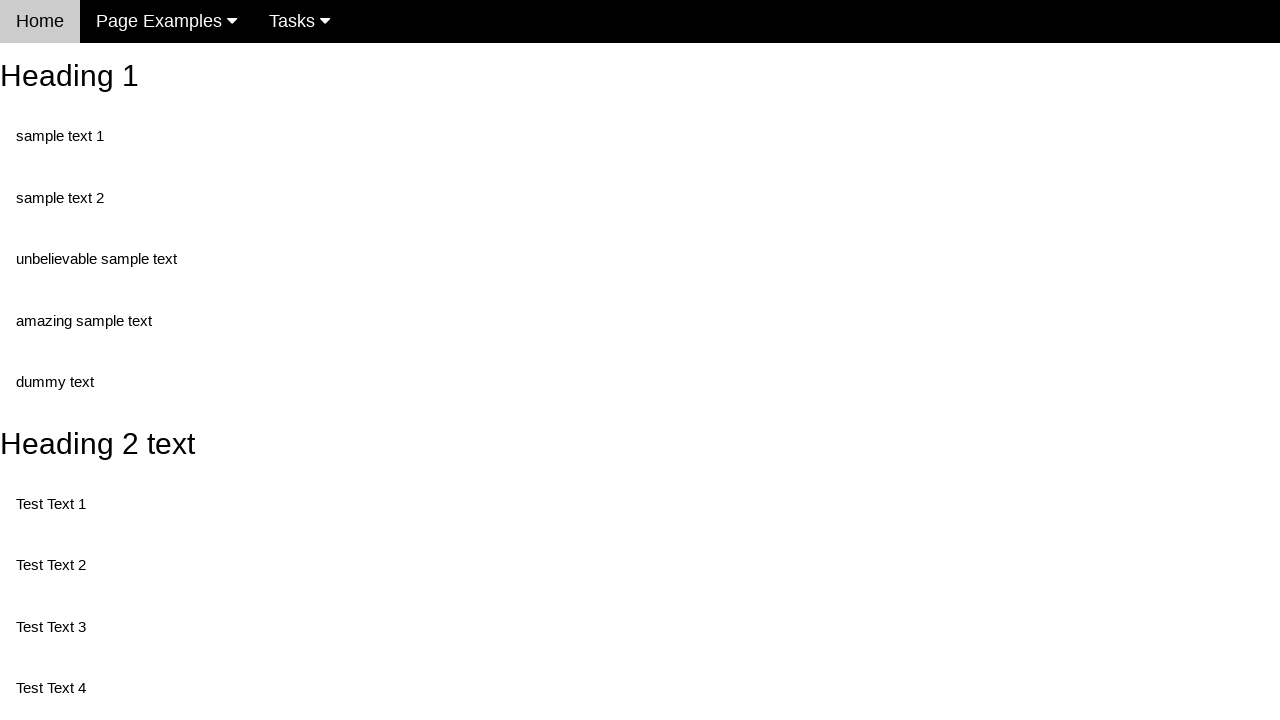

Navigated to locators example page
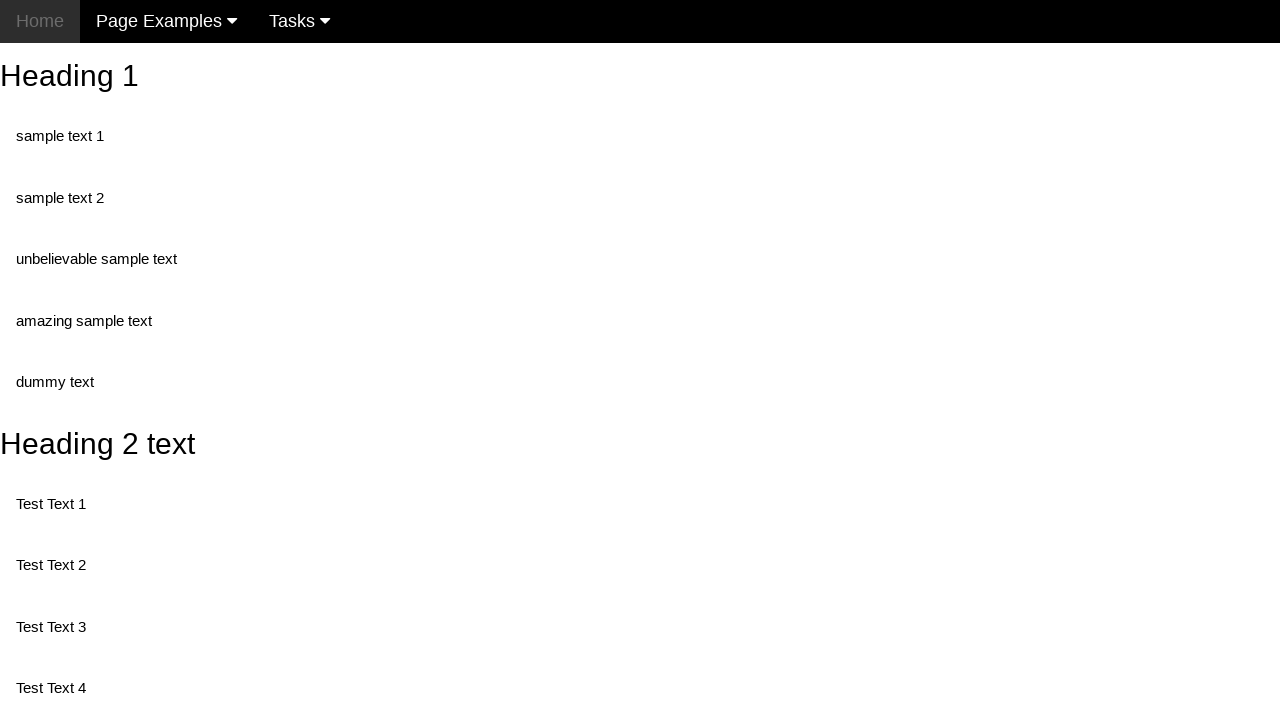

Elements with class 'test' loaded
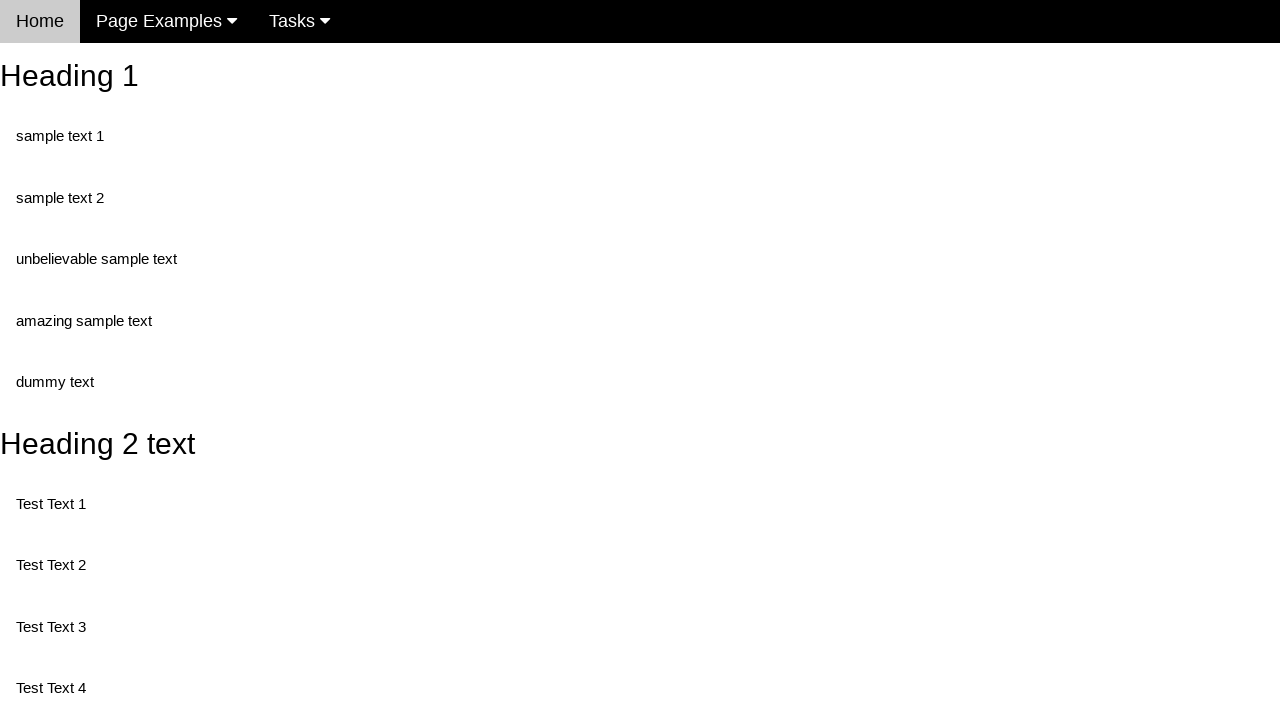

Retrieved all 5 elements with class 'test'
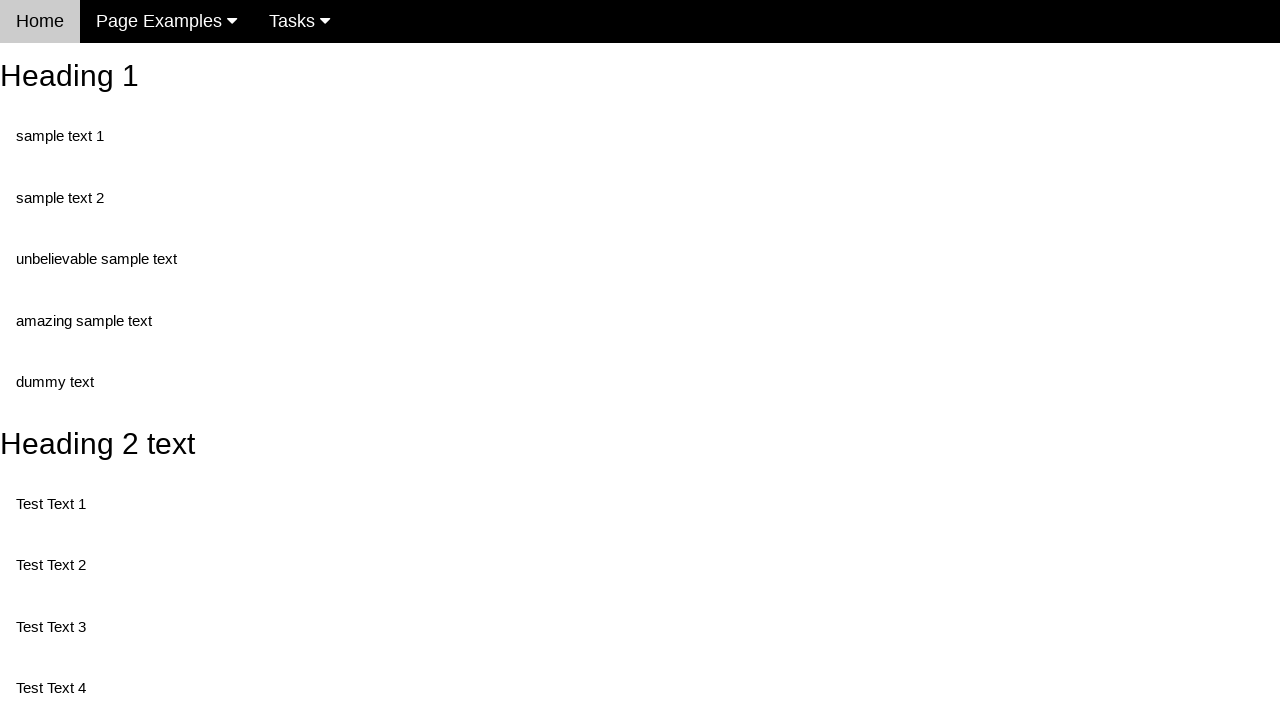

Checked element text content: 'Test Text 1'
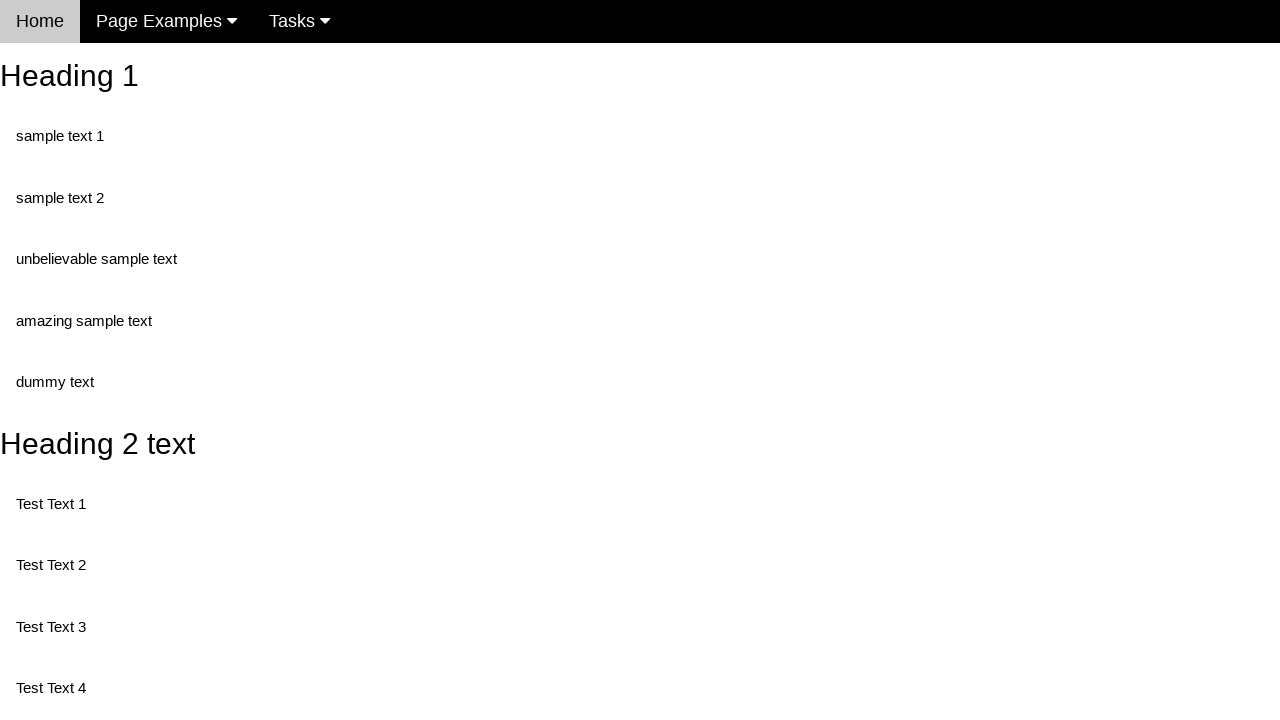

Assertion passed: element does not contain '190'
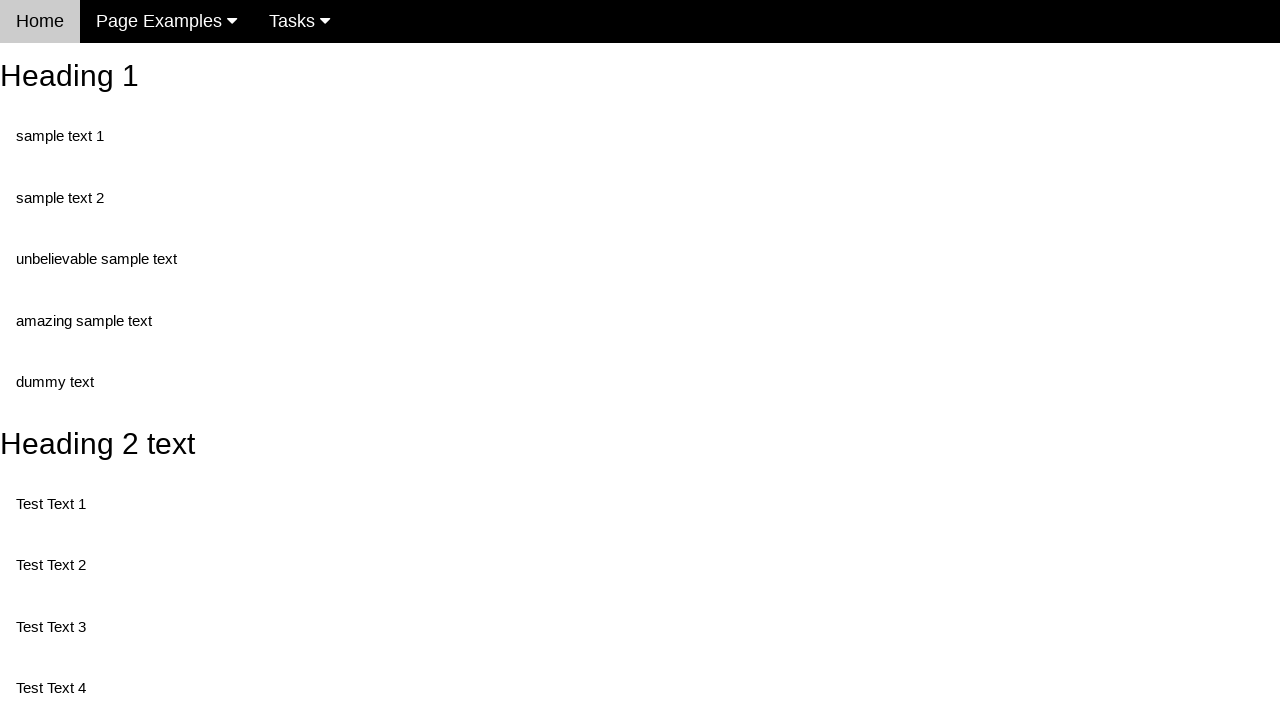

Checked element text content: 'Test Text 3'
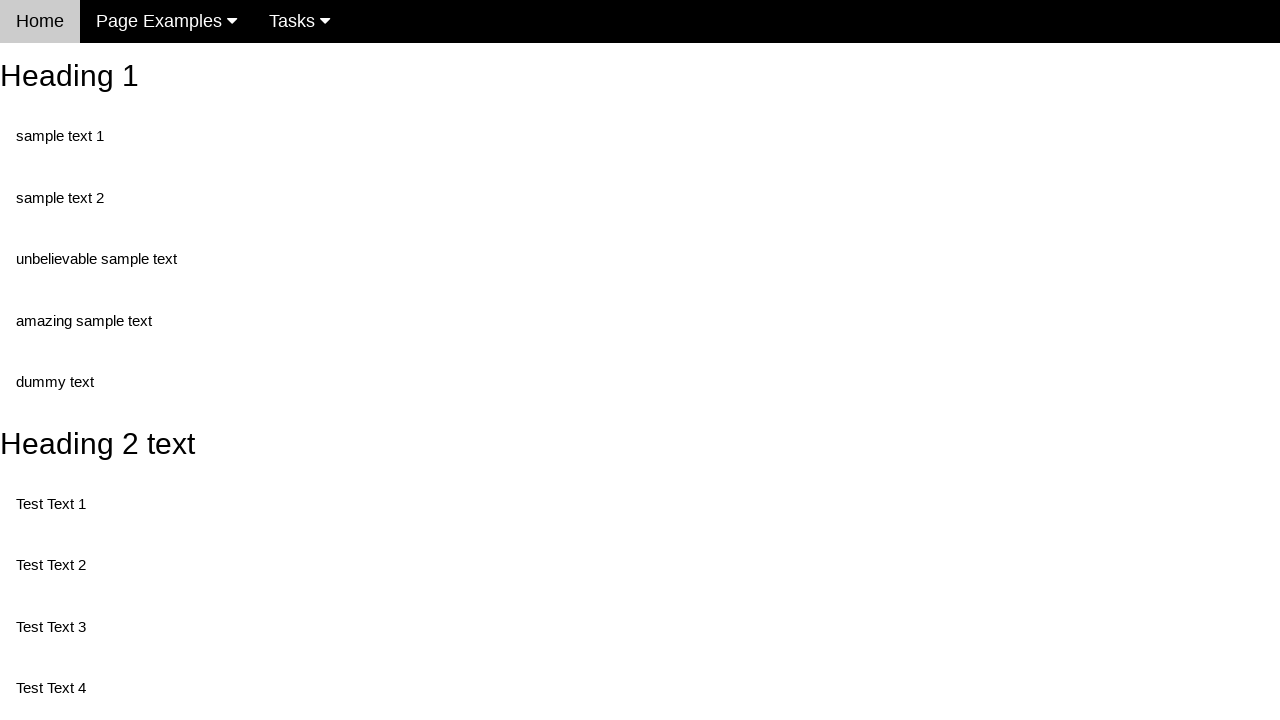

Assertion passed: element does not contain '190'
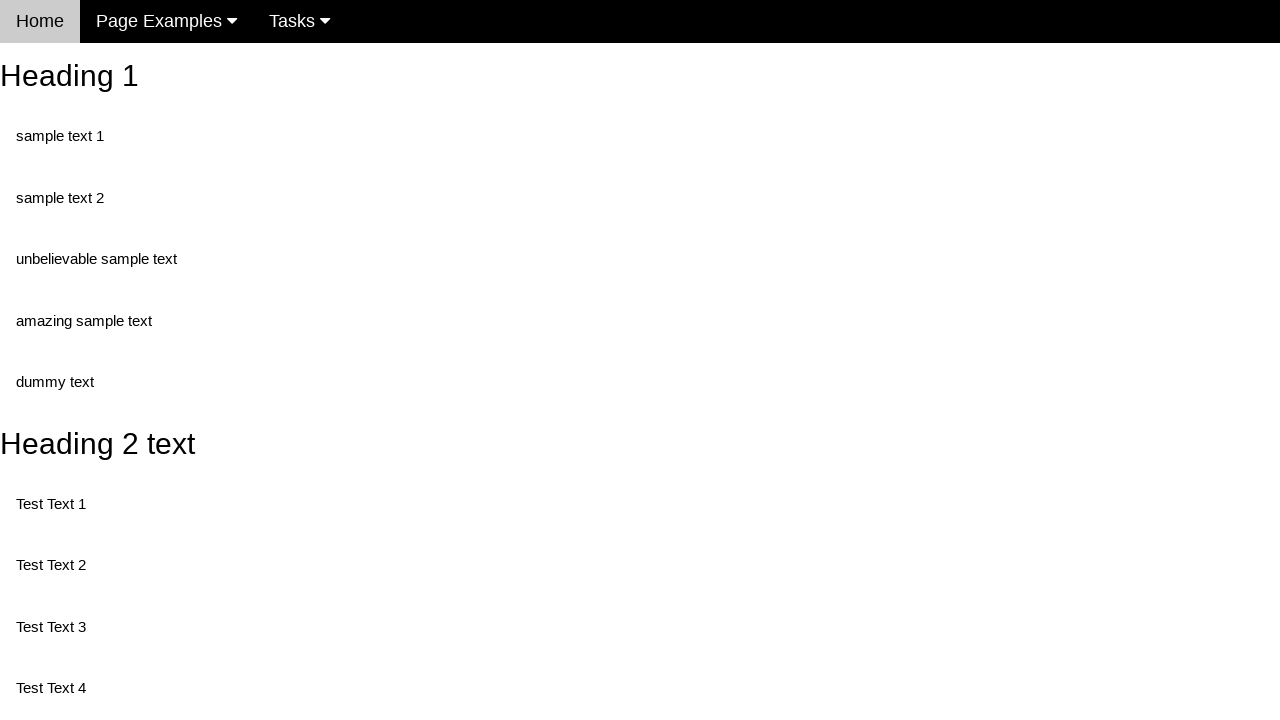

Checked element text content: 'Test Text 4'
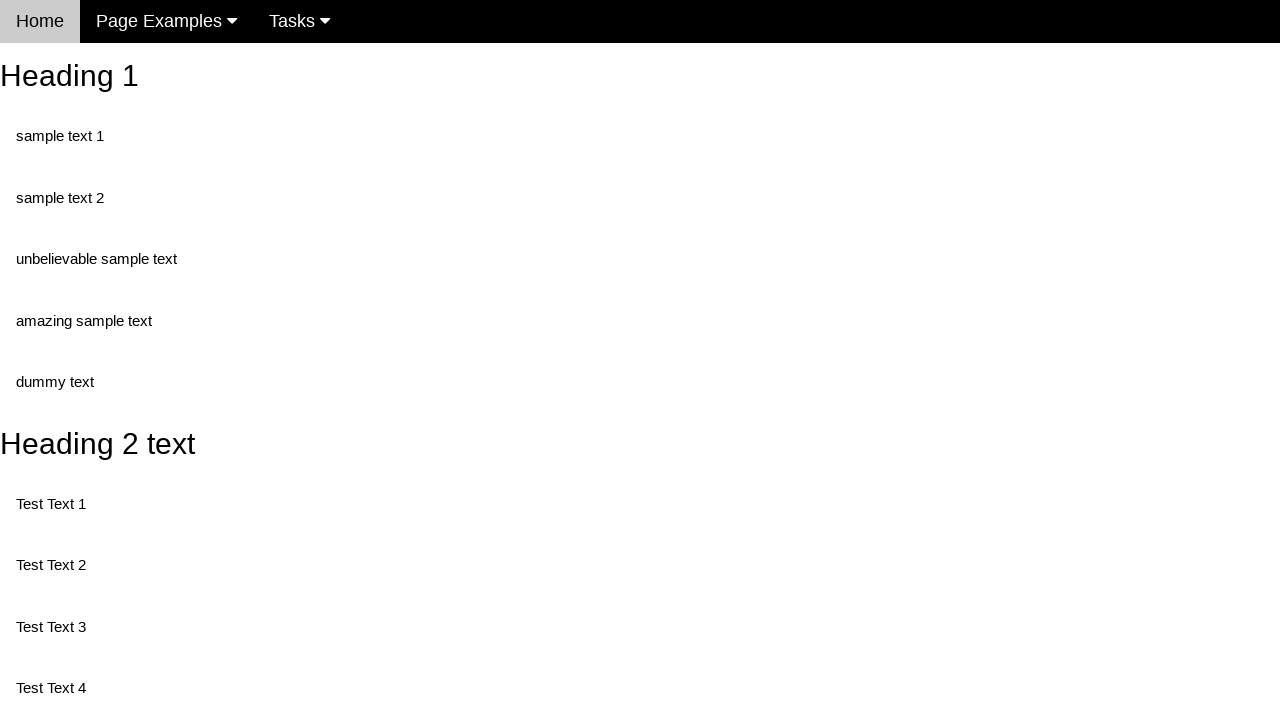

Assertion passed: element does not contain '190'
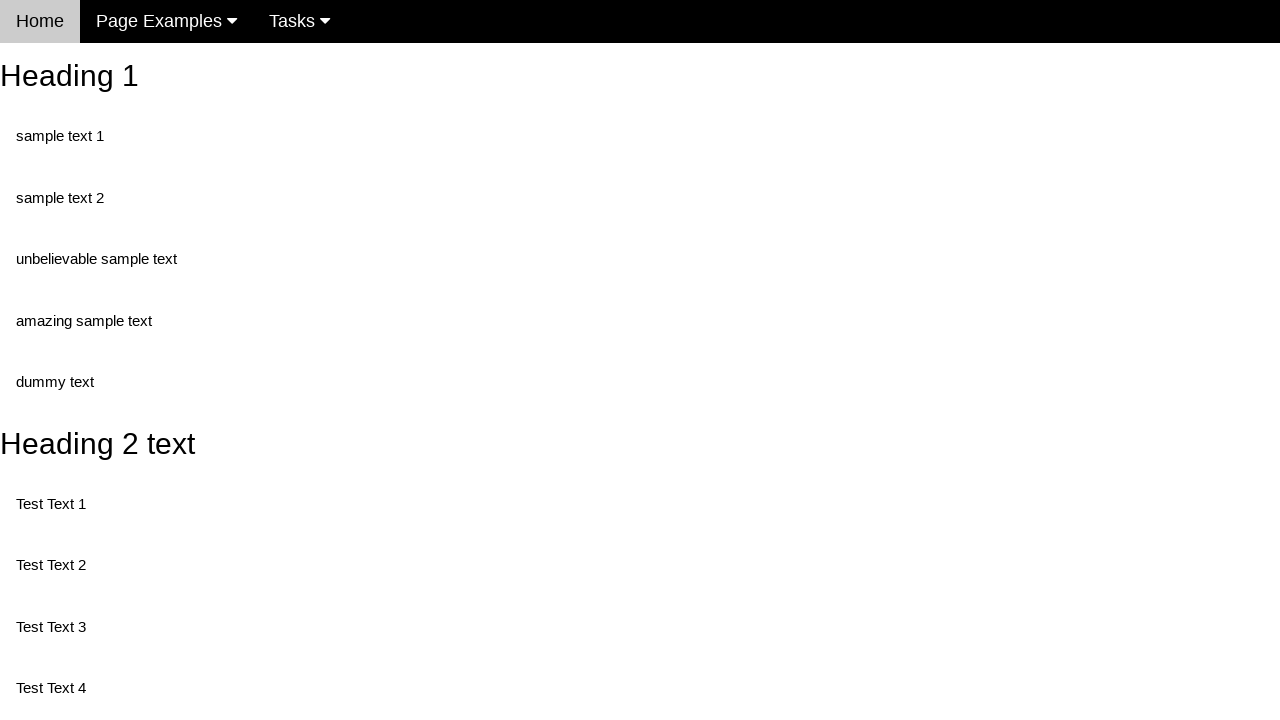

Checked element text content: 'Test Text 5'
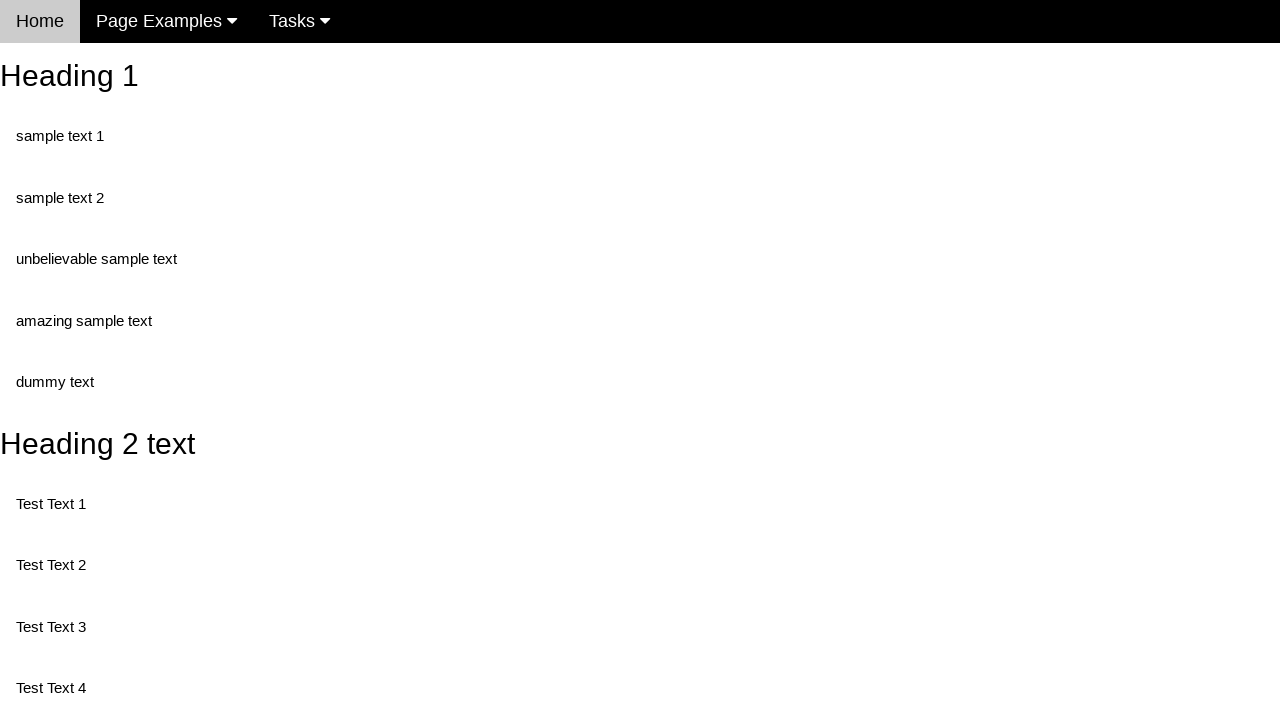

Assertion passed: element does not contain '190'
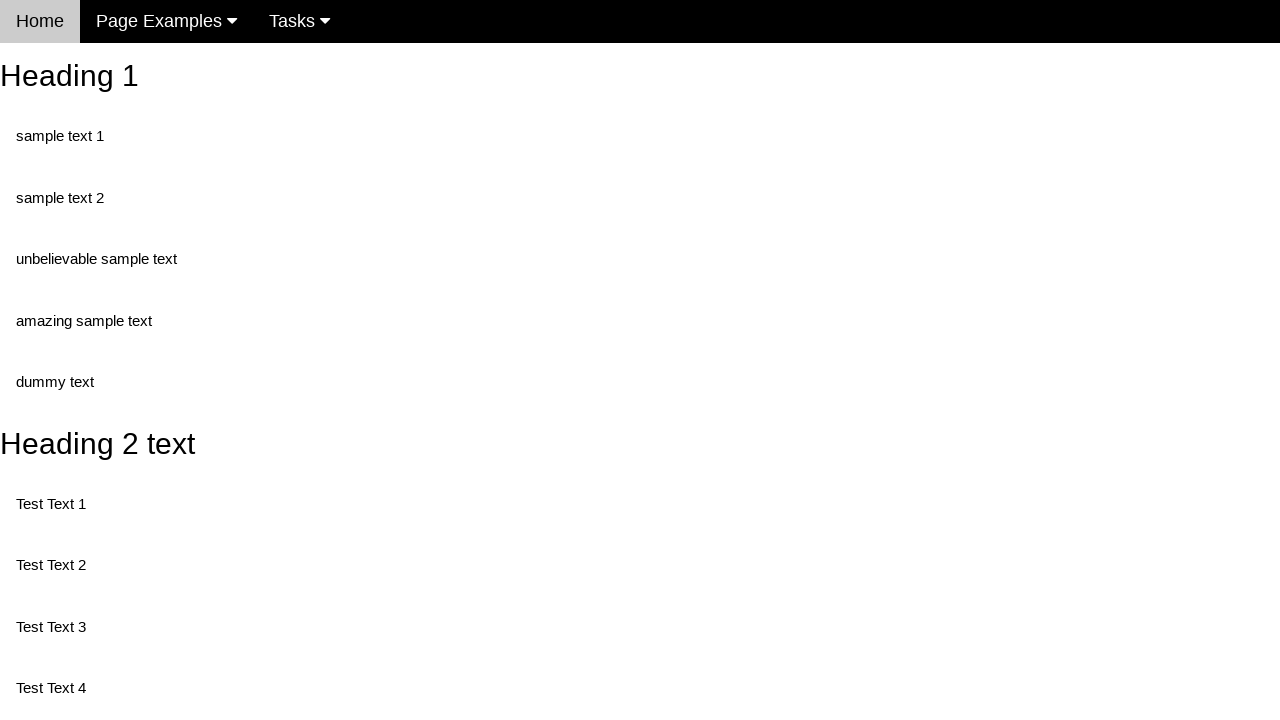

Checked element text content: 'Test Text 6'
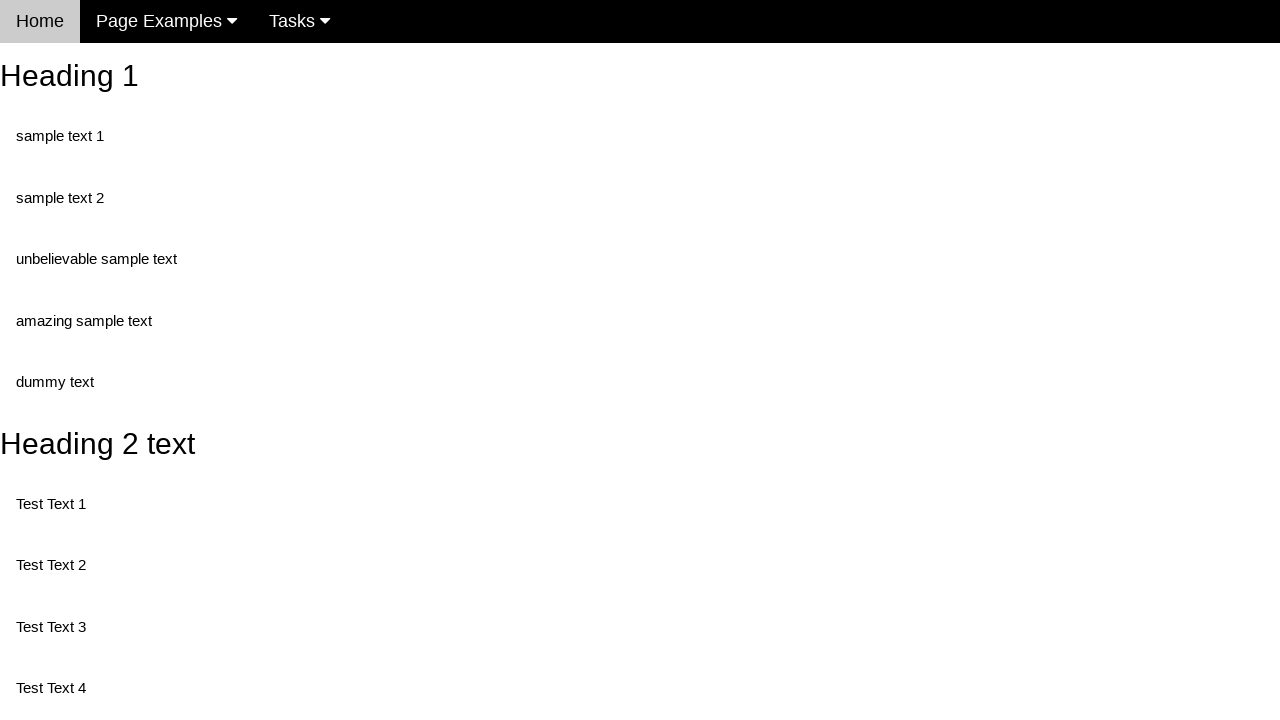

Assertion passed: element does not contain '190'
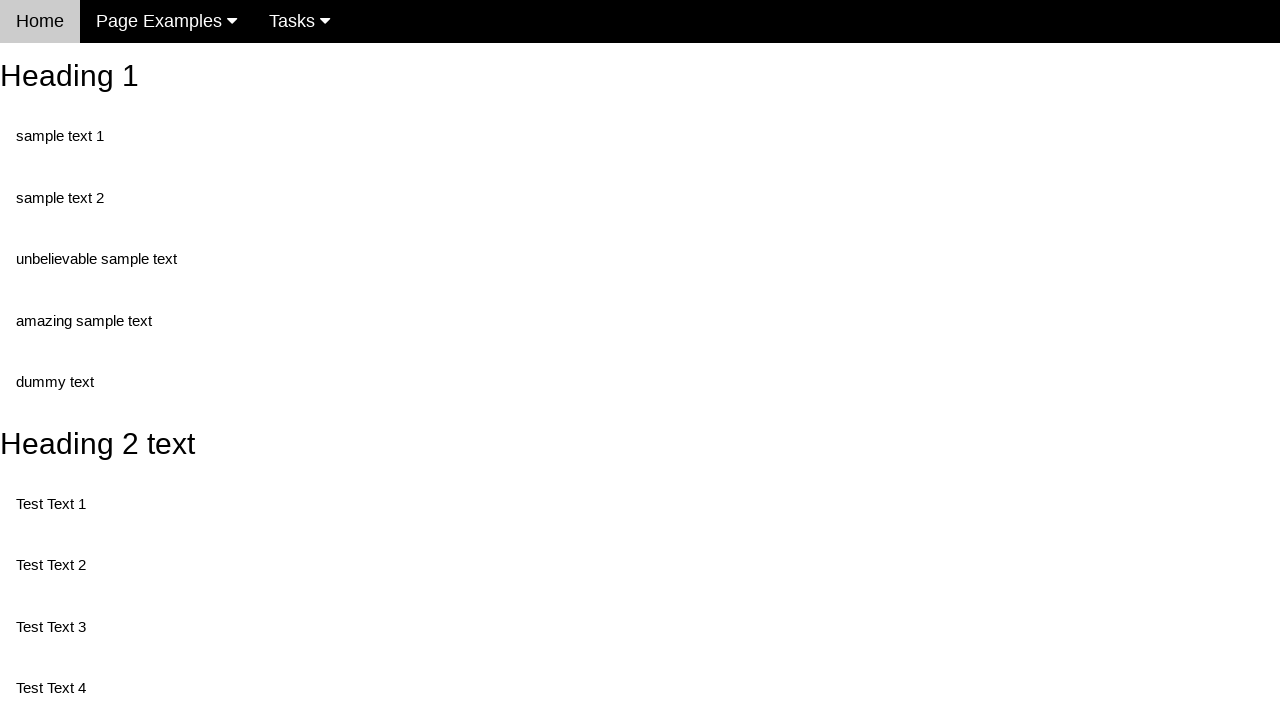

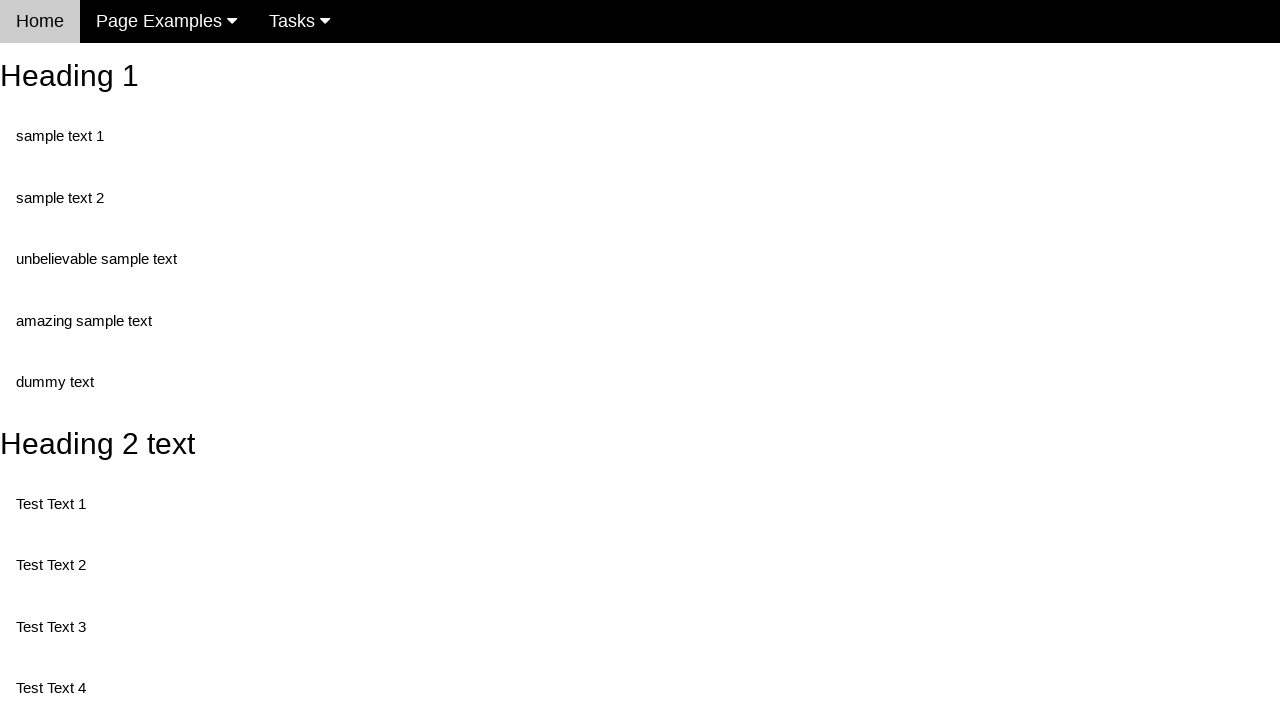